Tests browser zoom functionality by adjusting the zoom level to 50% and then to 80% using JavaScript execution

Starting URL: https://demo.nopcommerce.com/

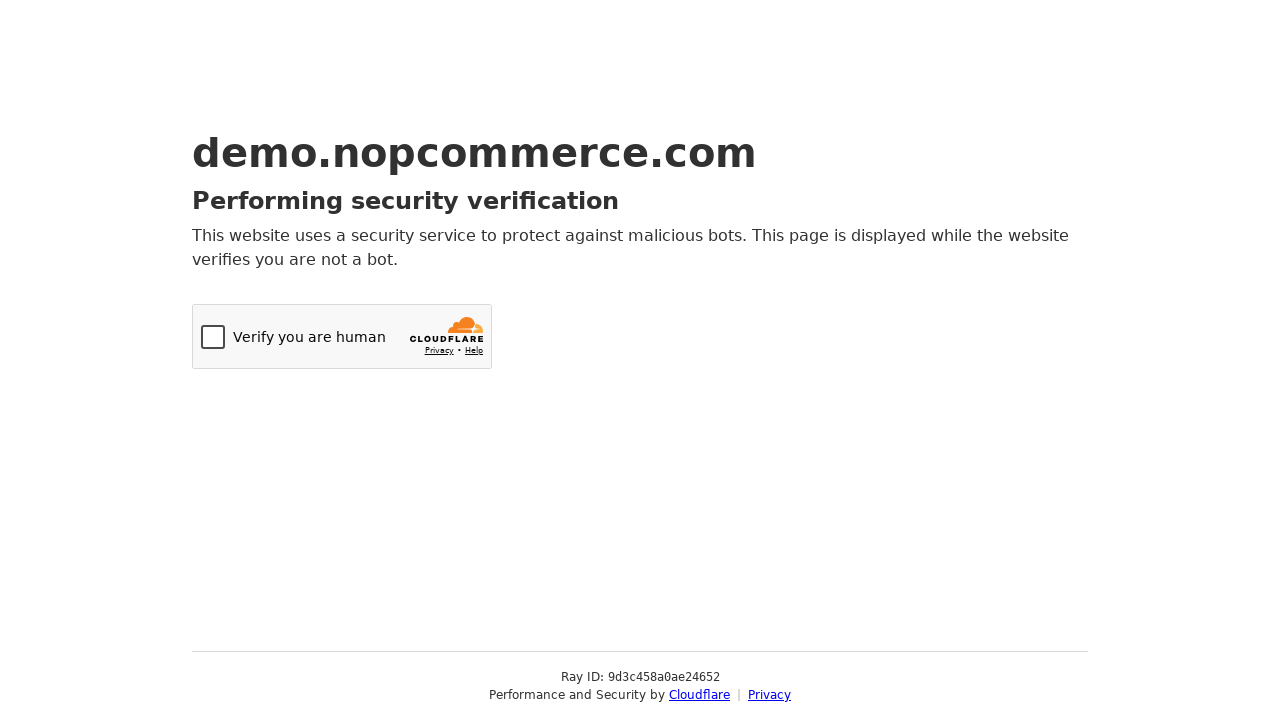

Set browser zoom level to 50%
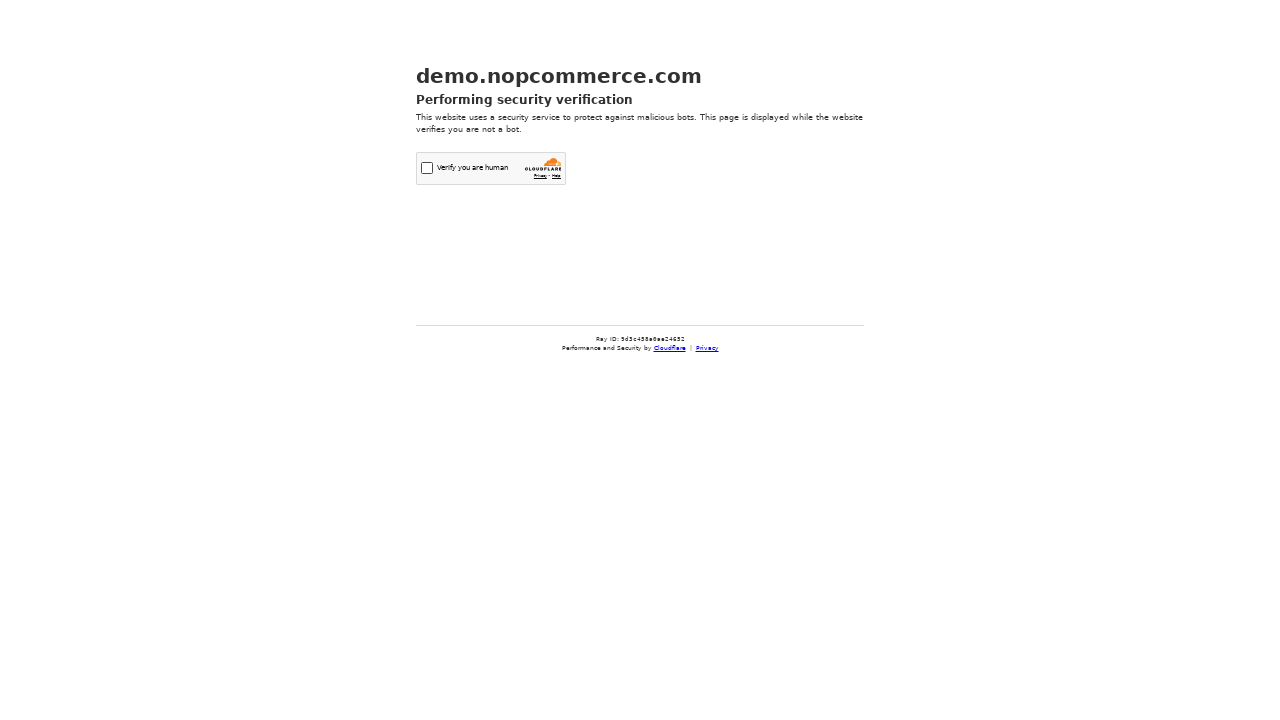

Waited 2 seconds for 50% zoom effect to be visible
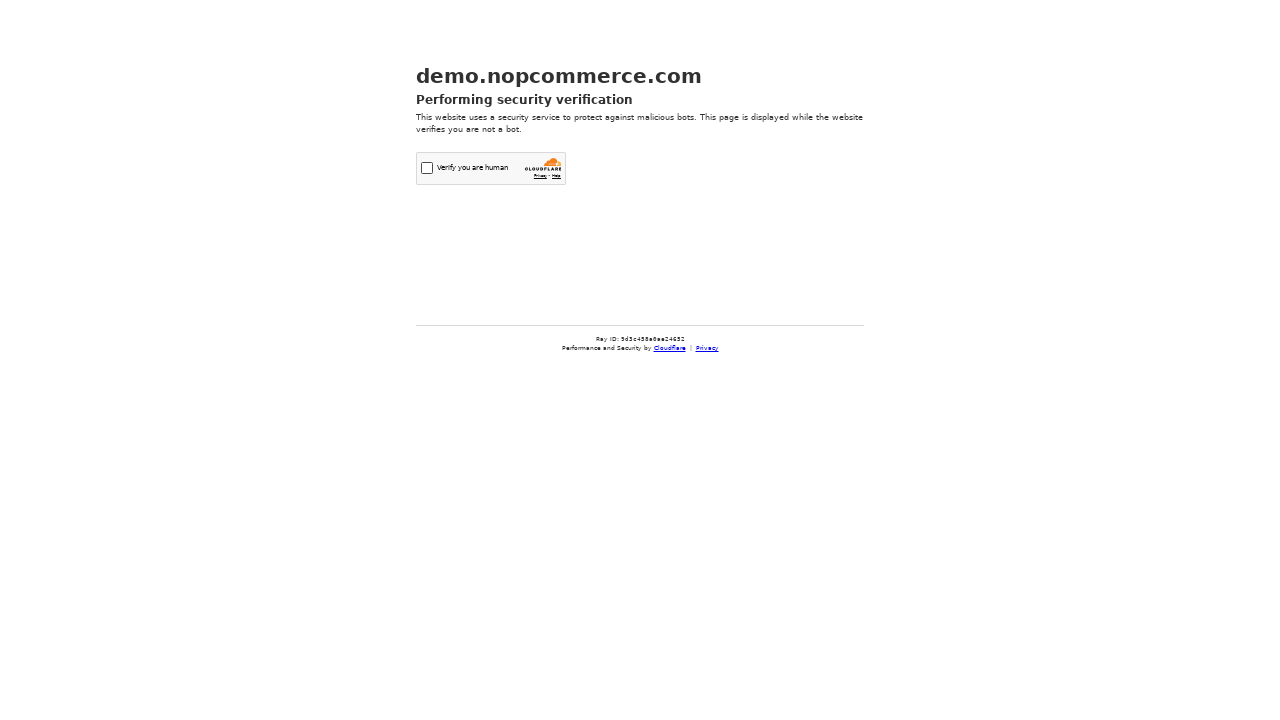

Set browser zoom level to 80%
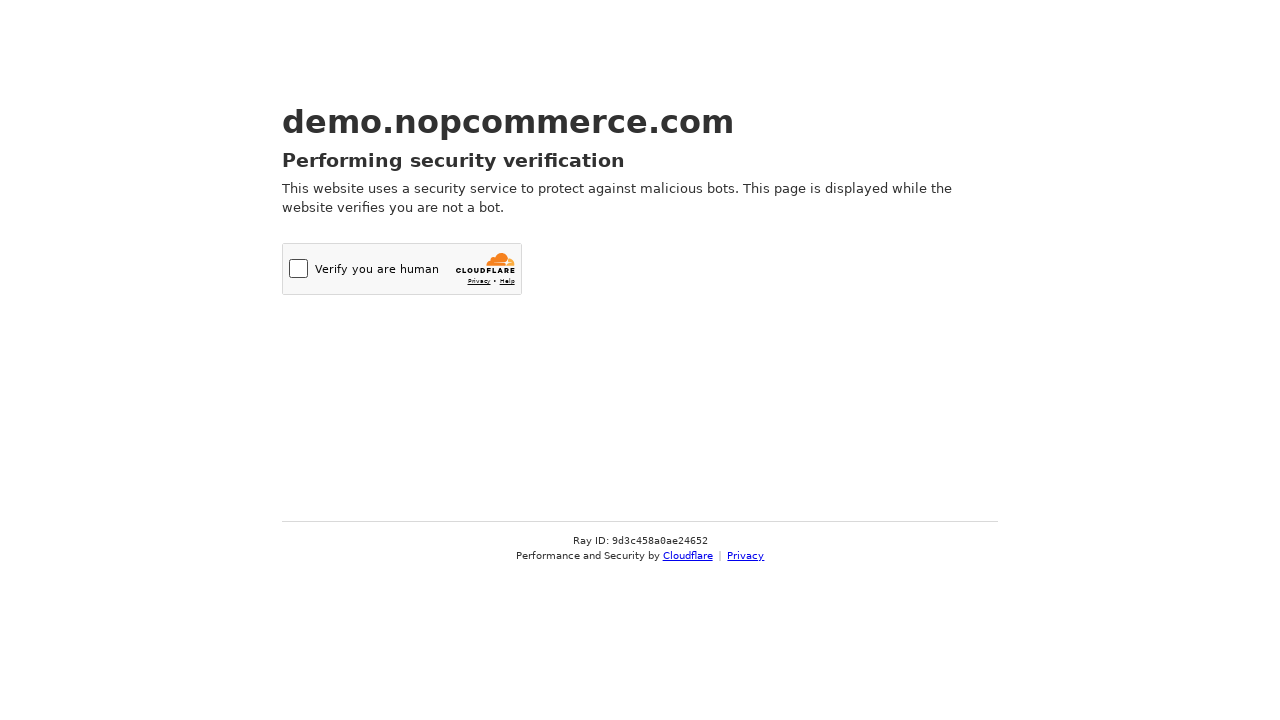

Waited 2 seconds for 80% zoom effect to be visible
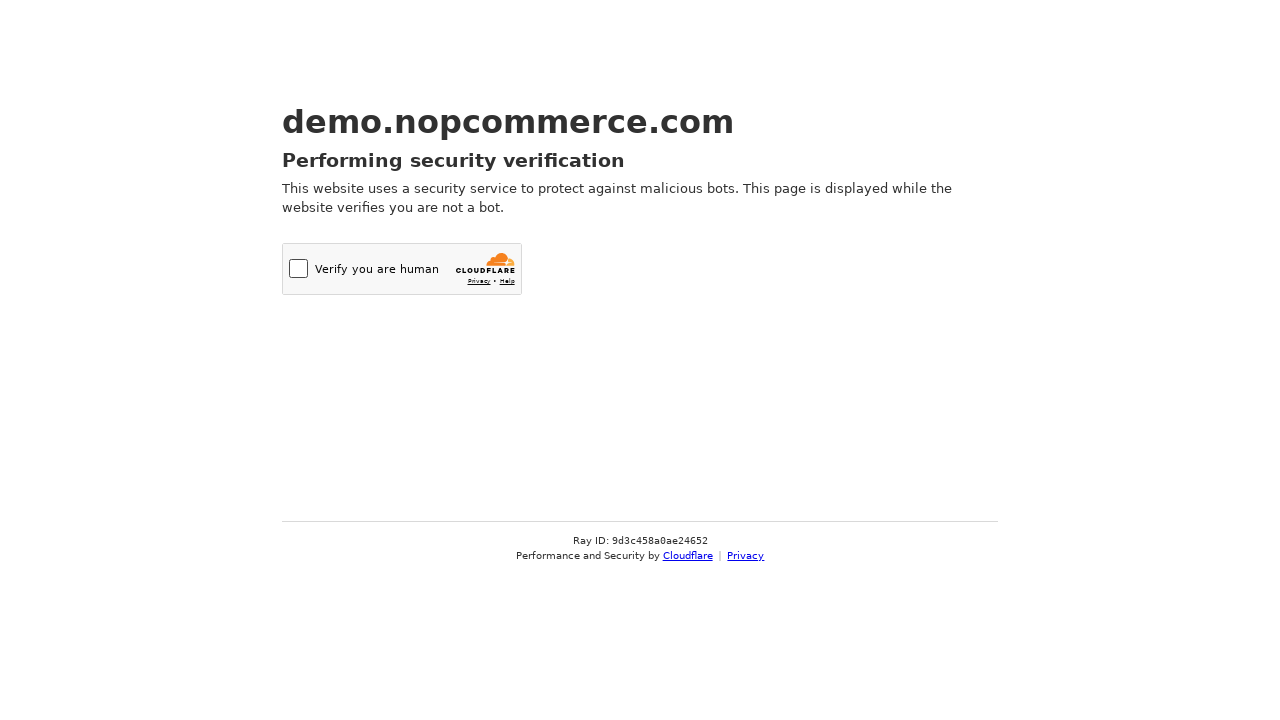

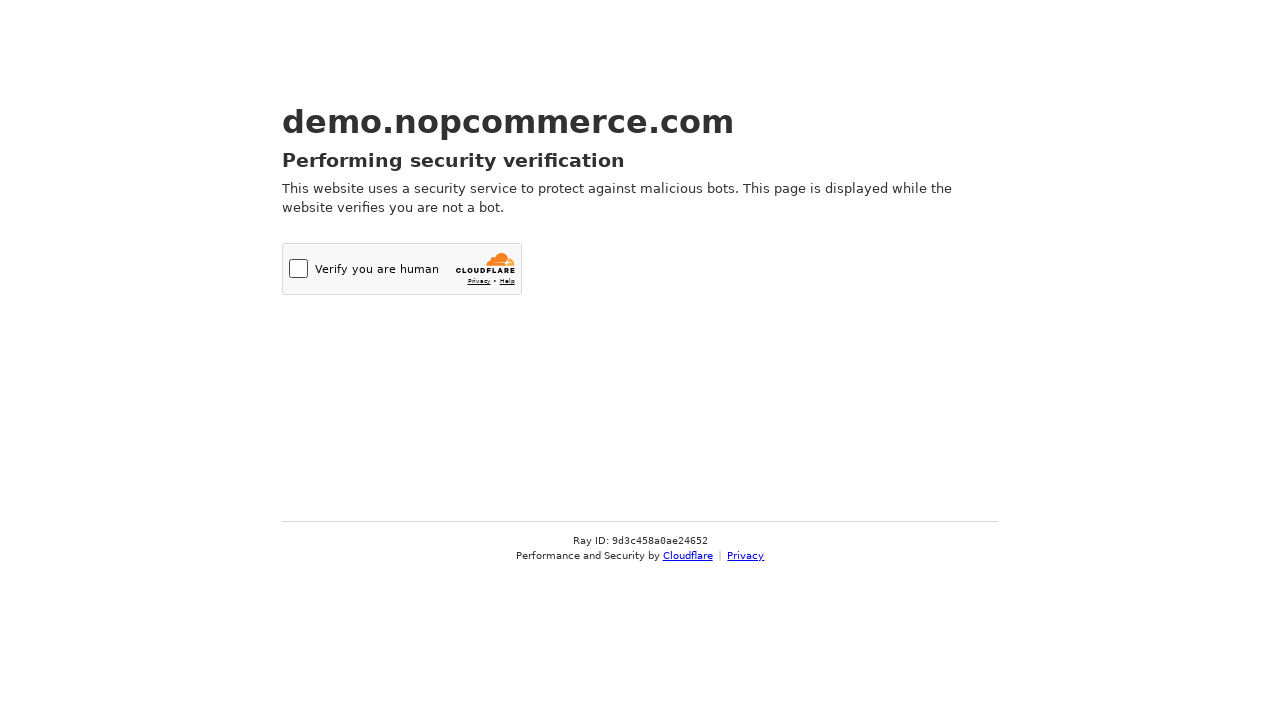